Tests a registration form by filling in first name, last name, and email fields, submitting the form, and verifying the success message is displayed.

Starting URL: http://suninjuly.github.io/registration2.html

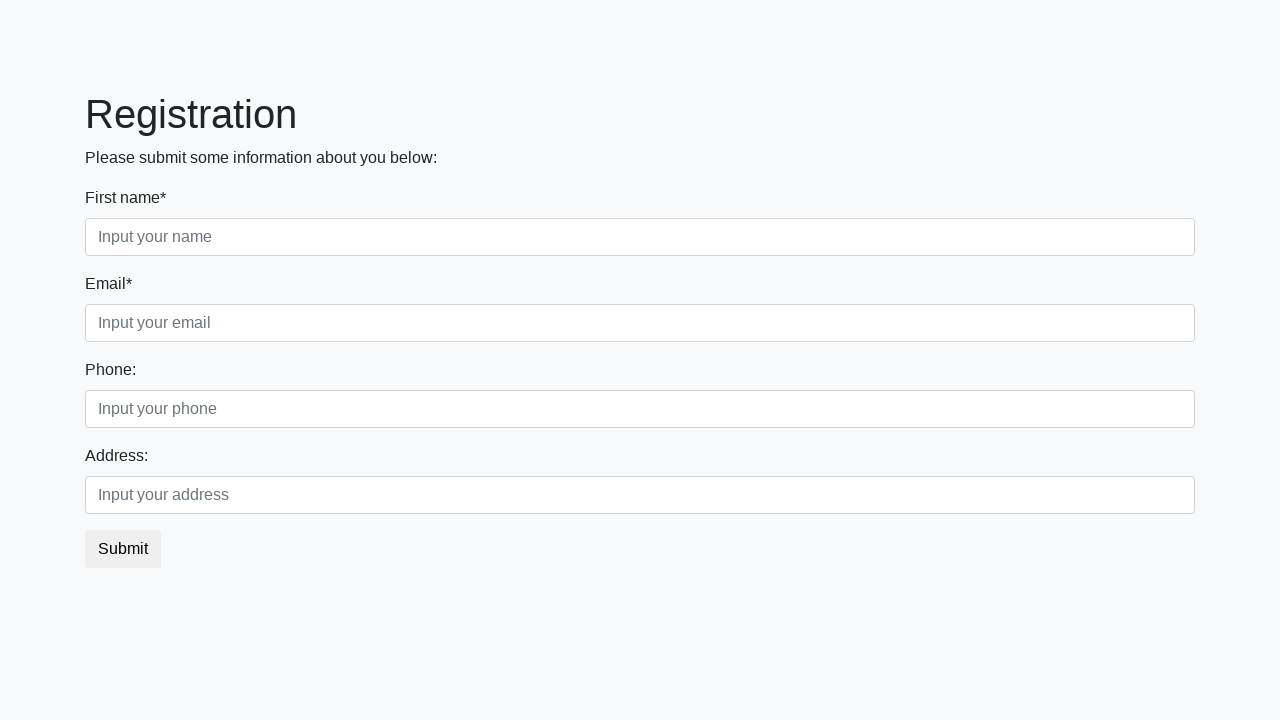

Filled first name field with 'Mikhail' on .form-control.first
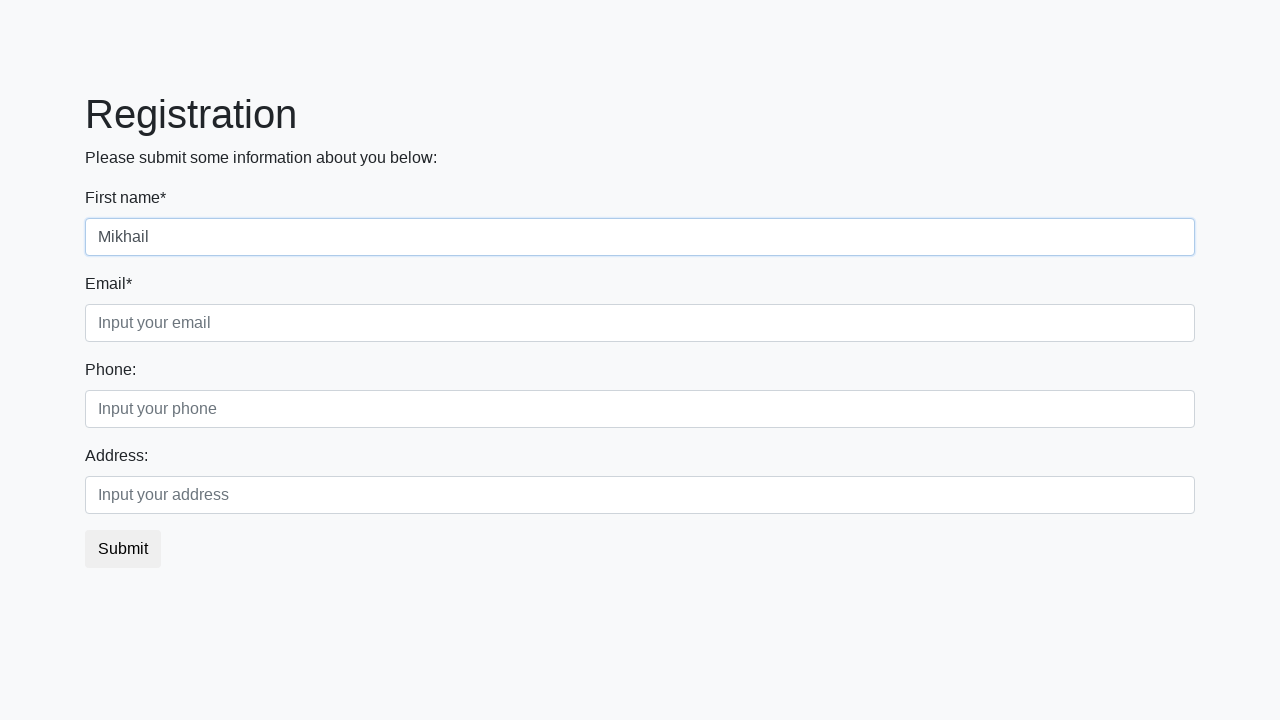

Filled last name field with 'Petrov' on .form-control.second
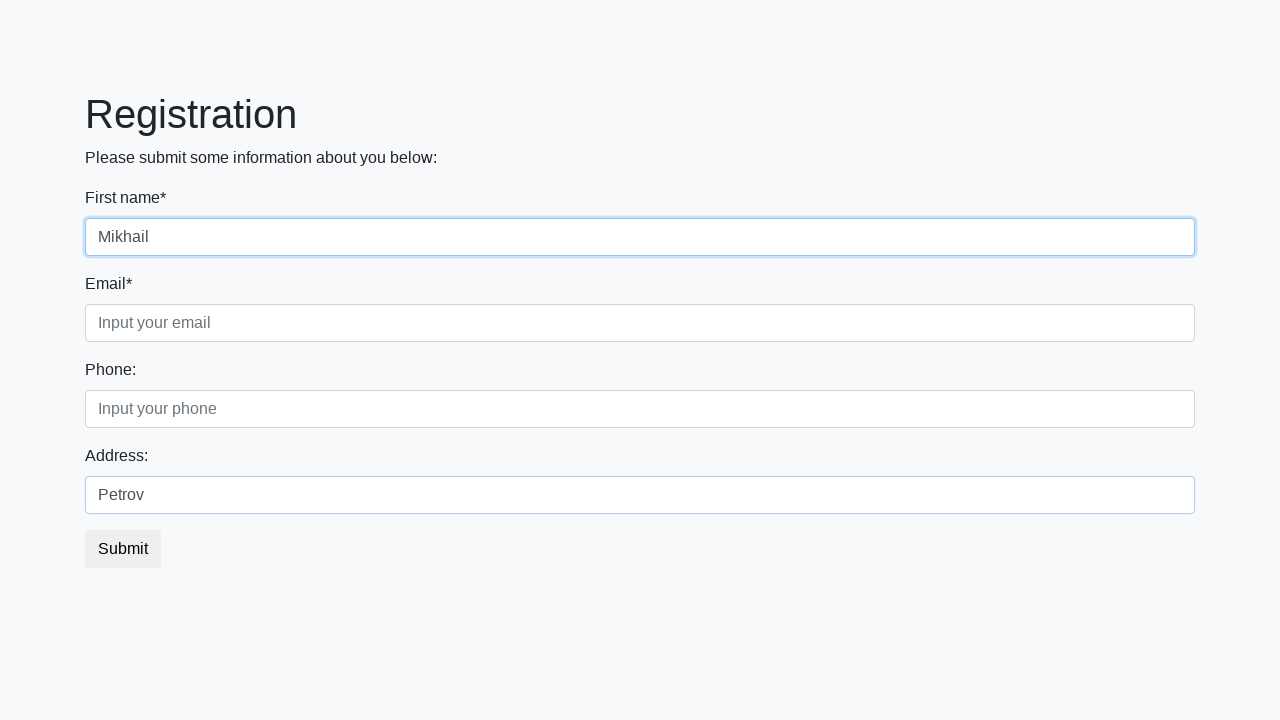

Filled email field with 'mikhail.petrov@testmail.com' on .form-control.third
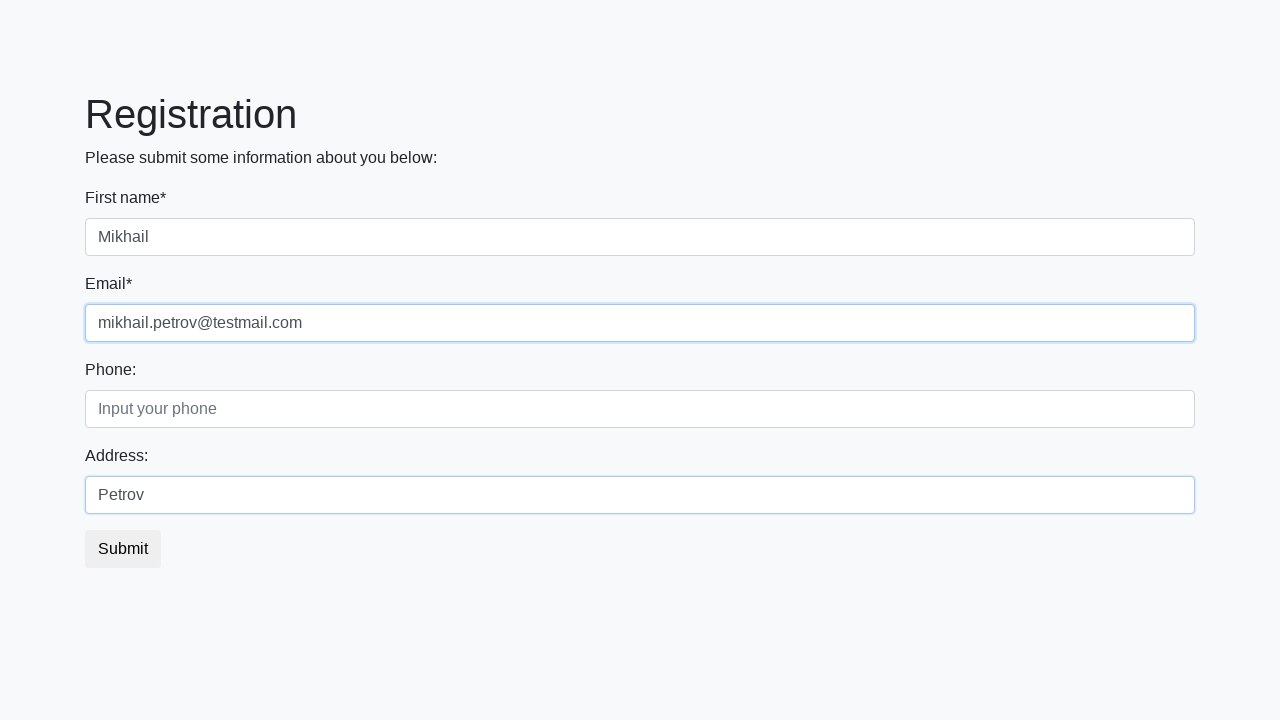

Clicked submit button at (123, 549) on button.btn
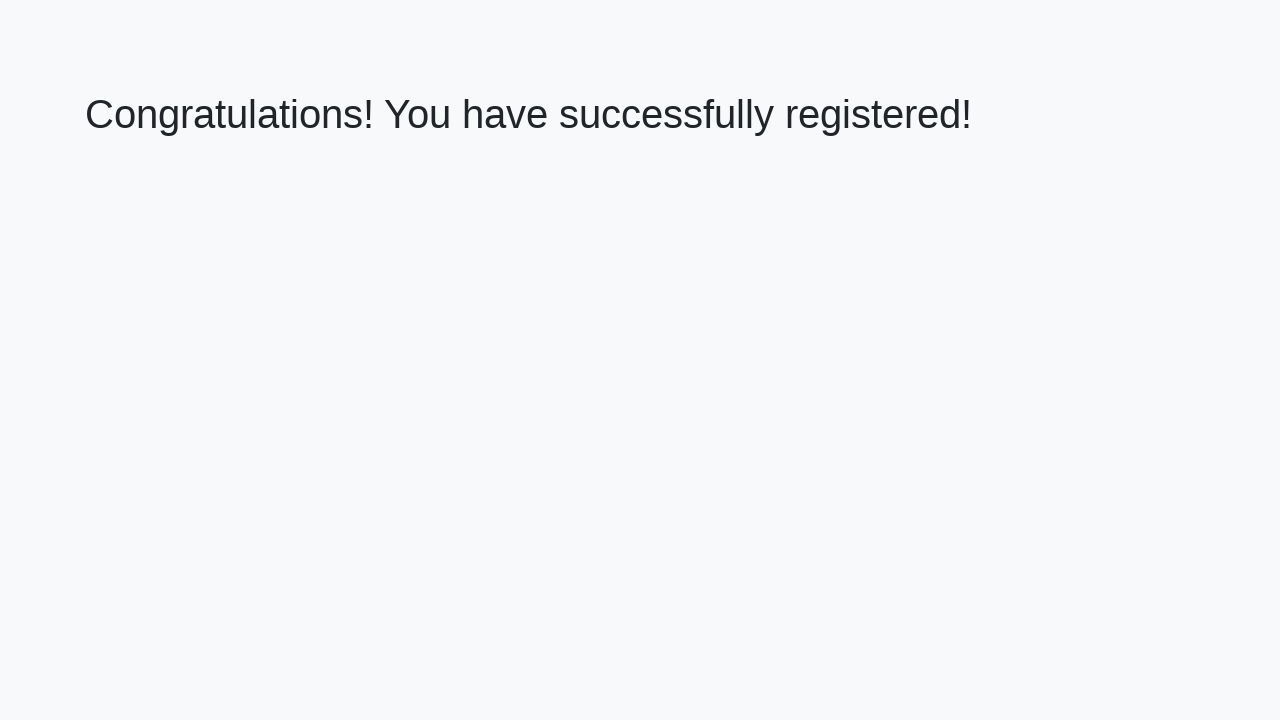

Success message header loaded
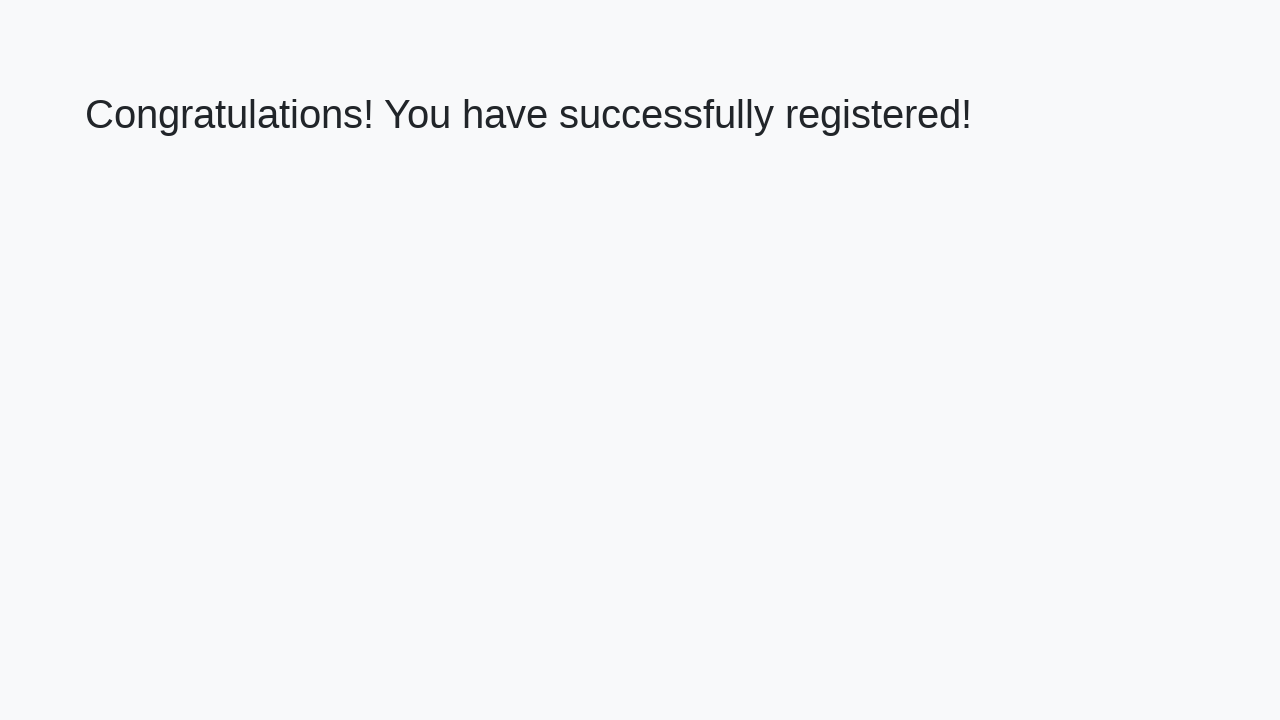

Retrieved success message text
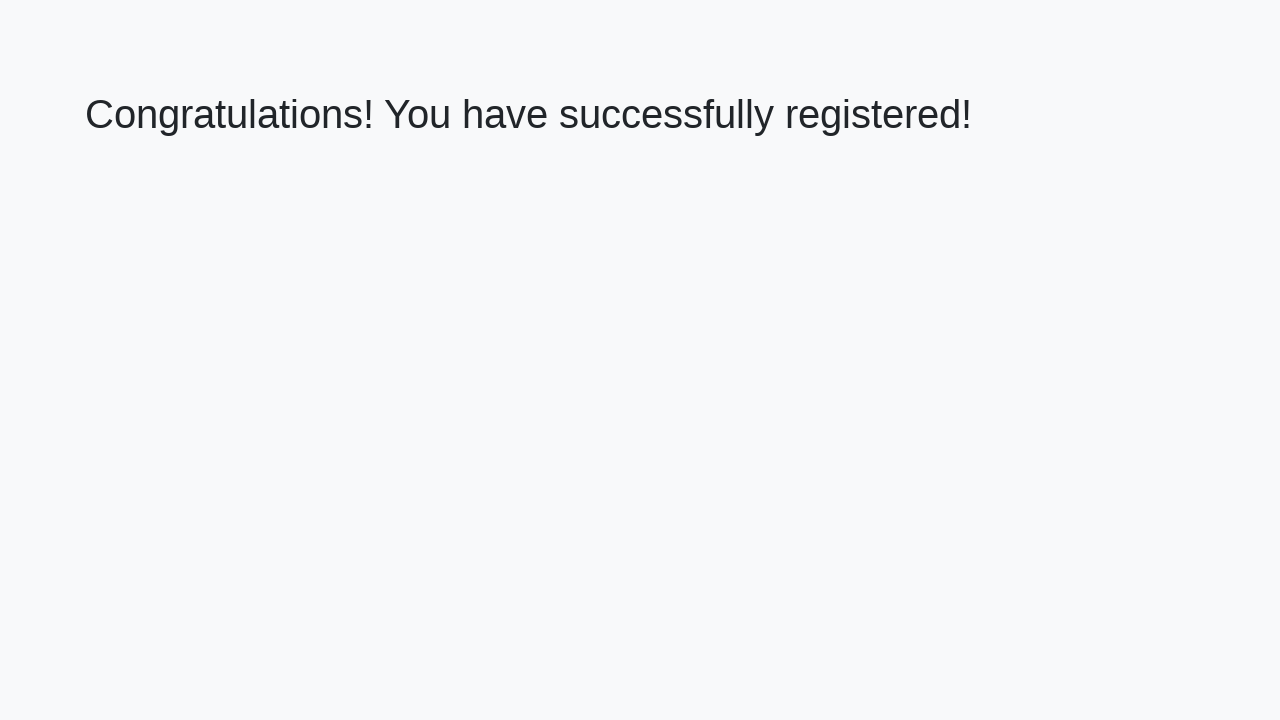

Verified success message: 'Congratulations! You have successfully registered!'
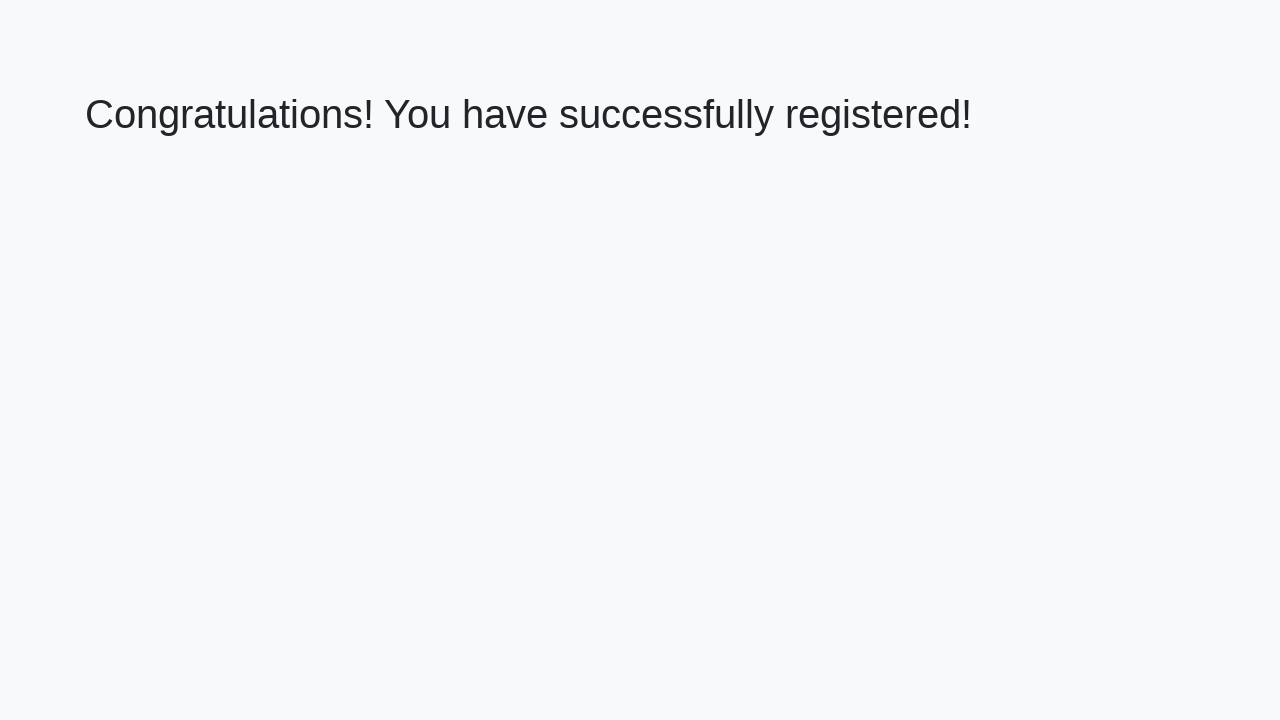

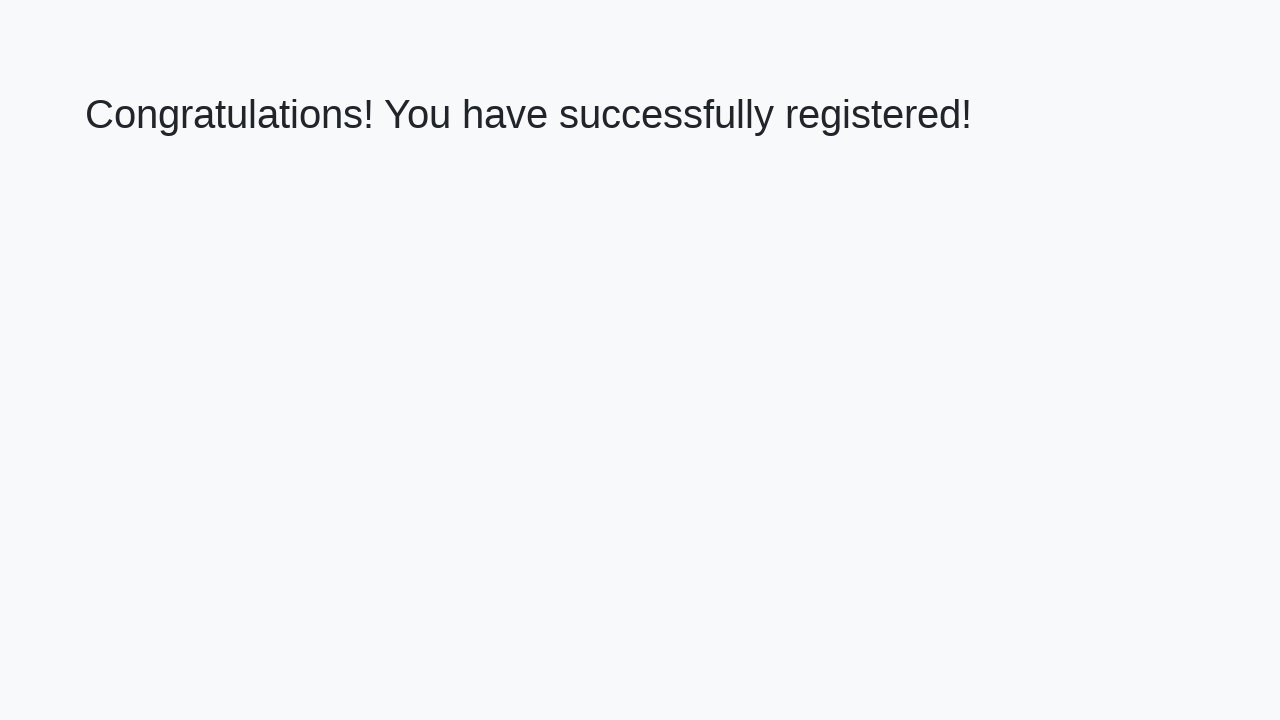